Navigates to the Rahul Shetty Academy Automation Practice page and waits for it to load completely.

Starting URL: https://rahulshettyacademy.com/AutomationPractice/

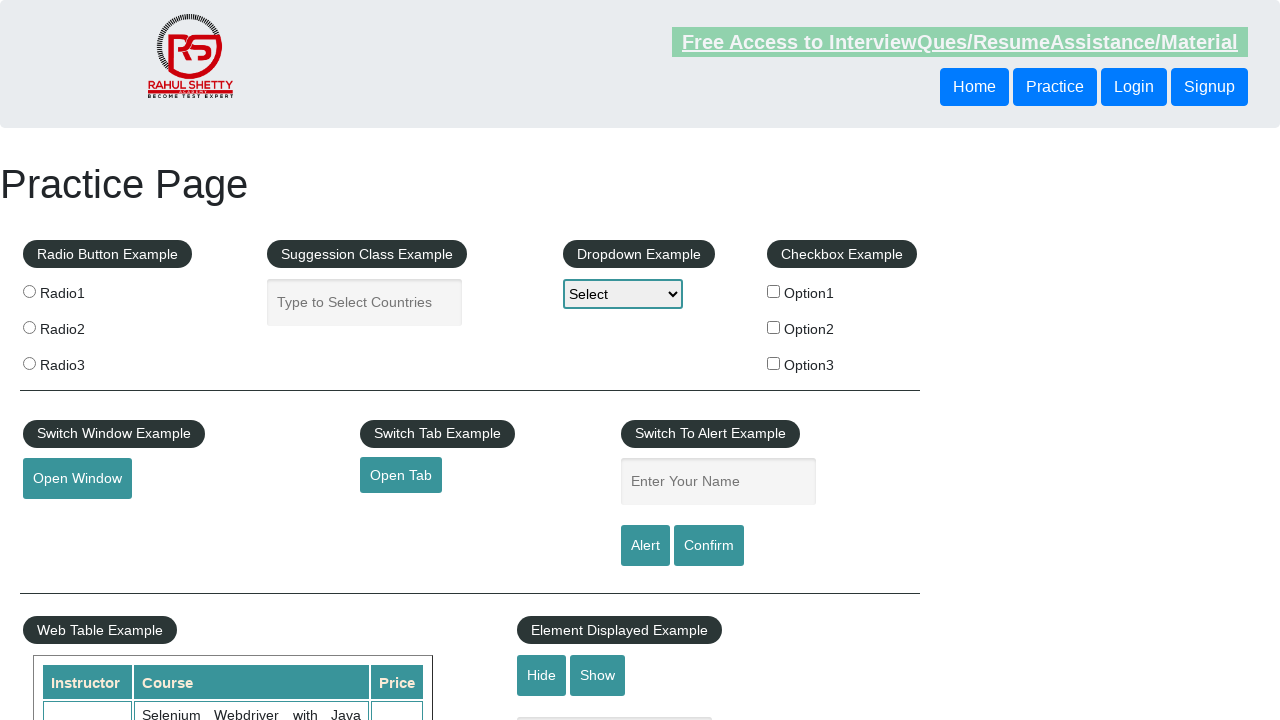

Waited for page to load completely with networkidle state
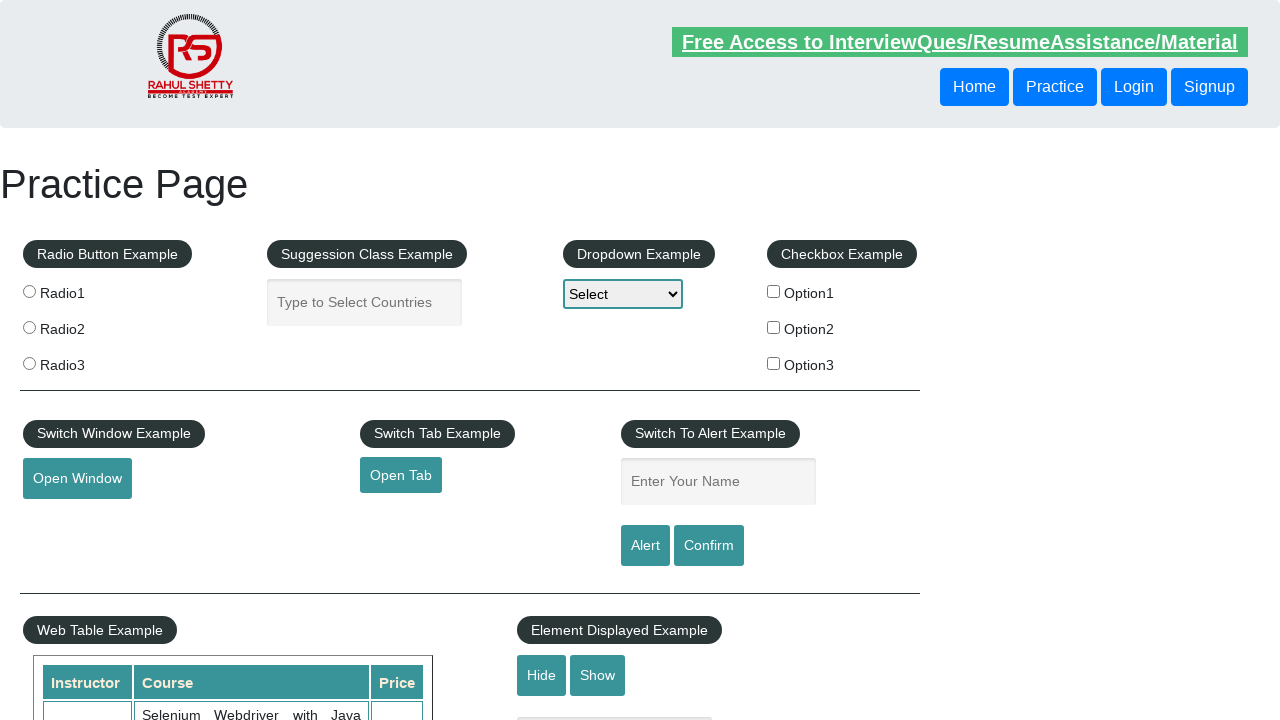

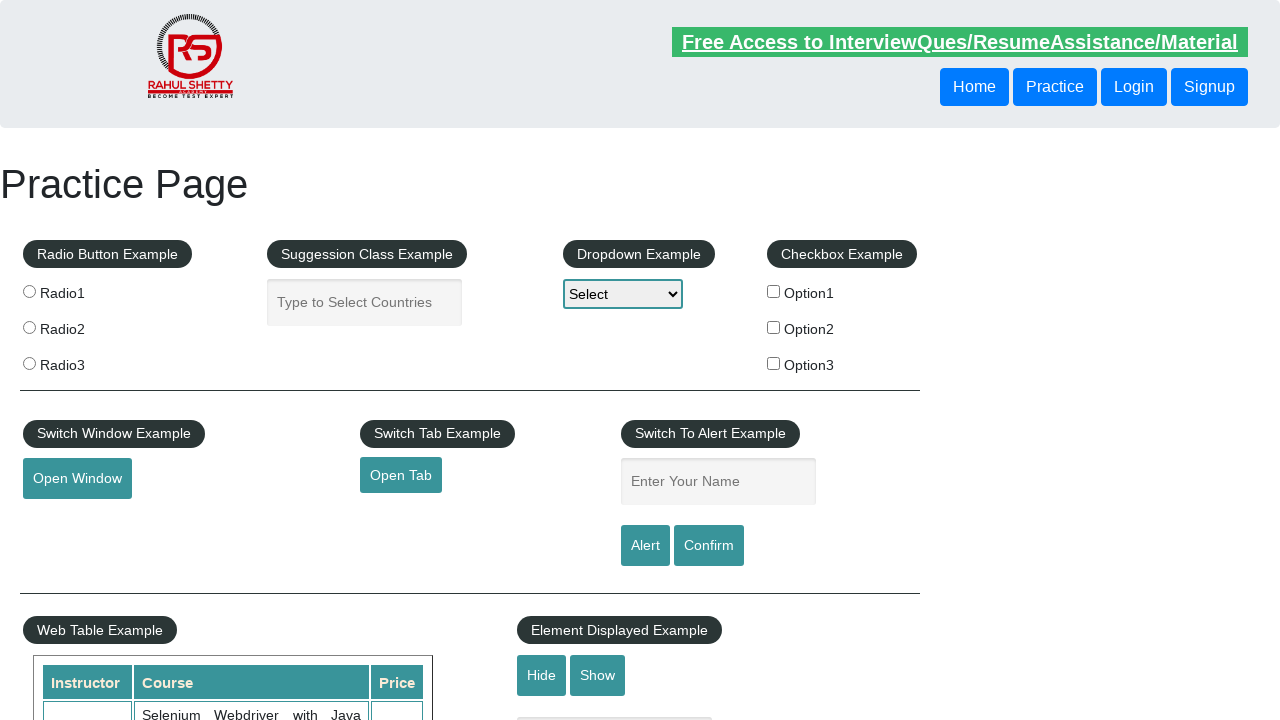